Tests laptop product navigation by clicking on laptop items and verifying the product detail page loads correctly

Starting URL: https://www.demoblaze.com/#

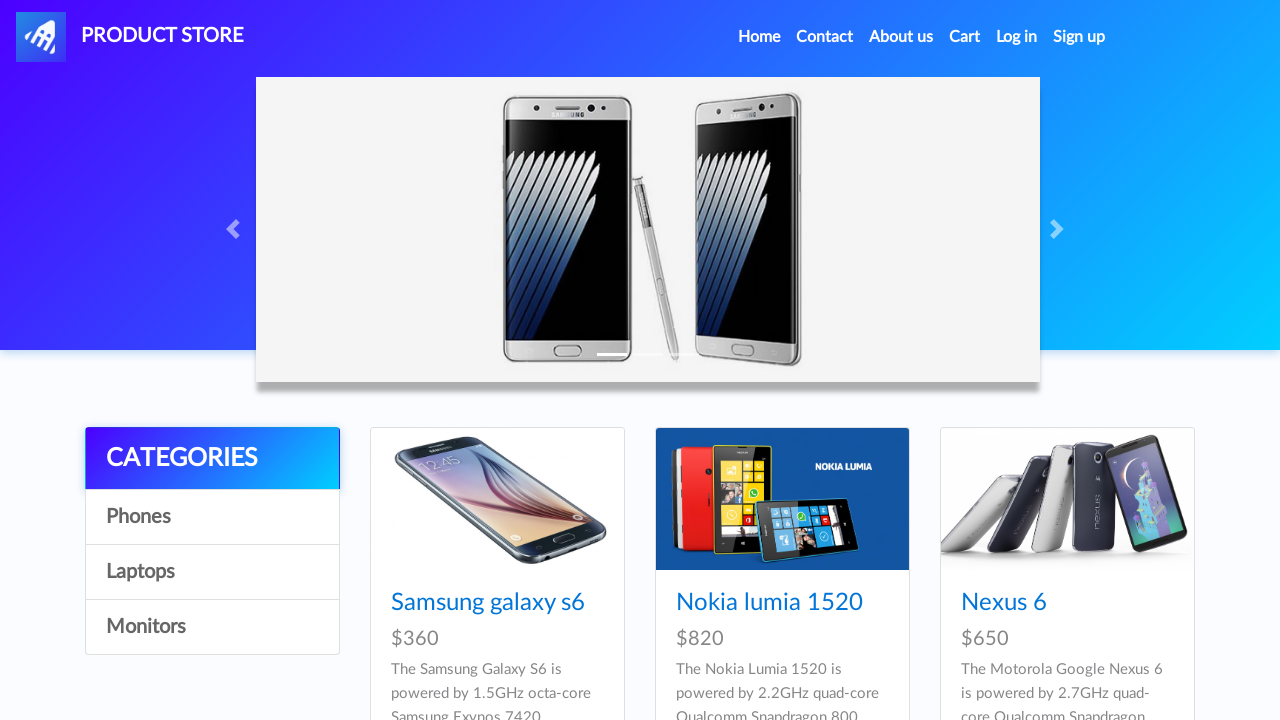

Waited for laptop products to load on main page
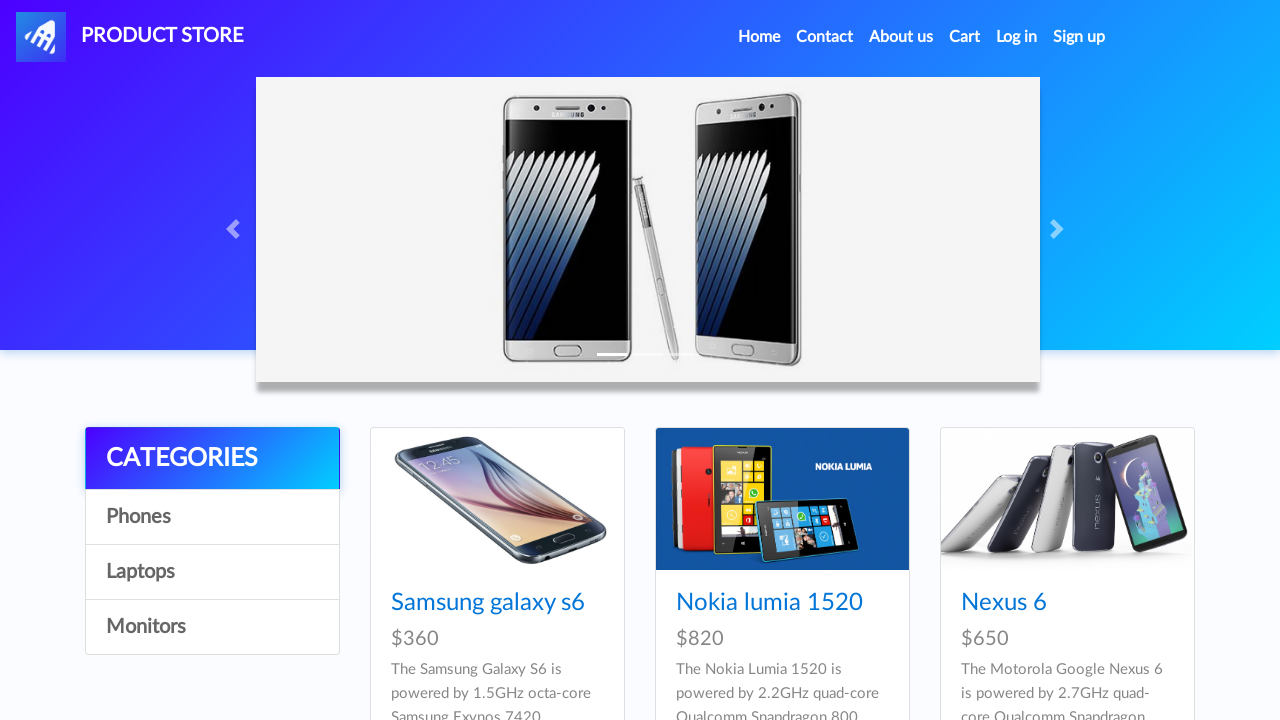

Clicked on laptop product: Sony vaio i5 at (739, 361) on .col-lg-9 #tbodyid .card.h-100 >> text=Sony vaio i5
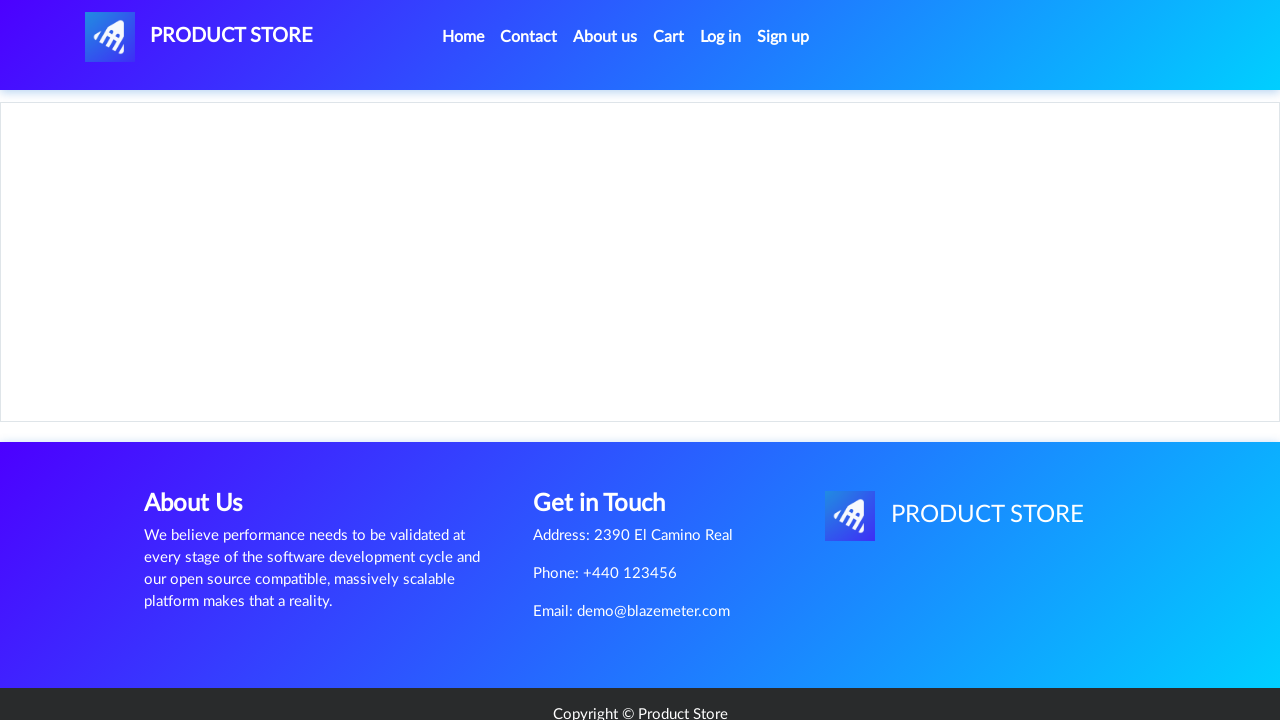

Product detail page loaded and verified product name: Sony vaio i5
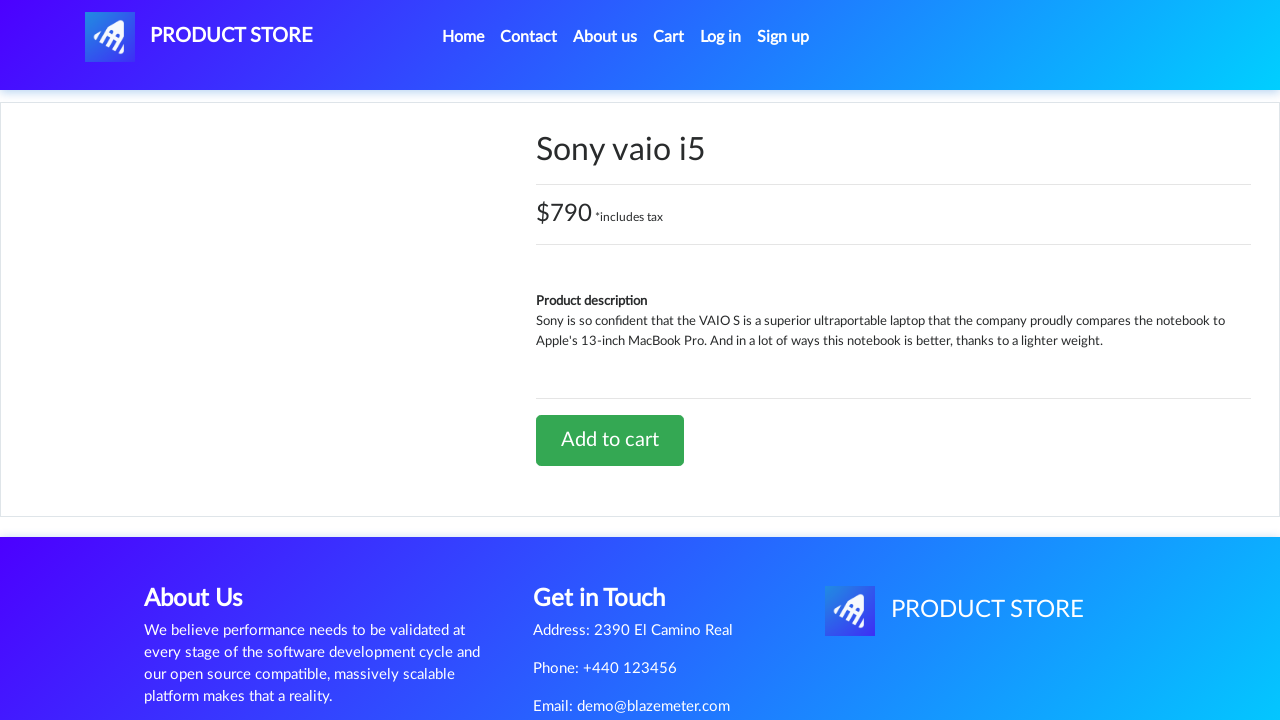

Navigated back to main laptop listing page
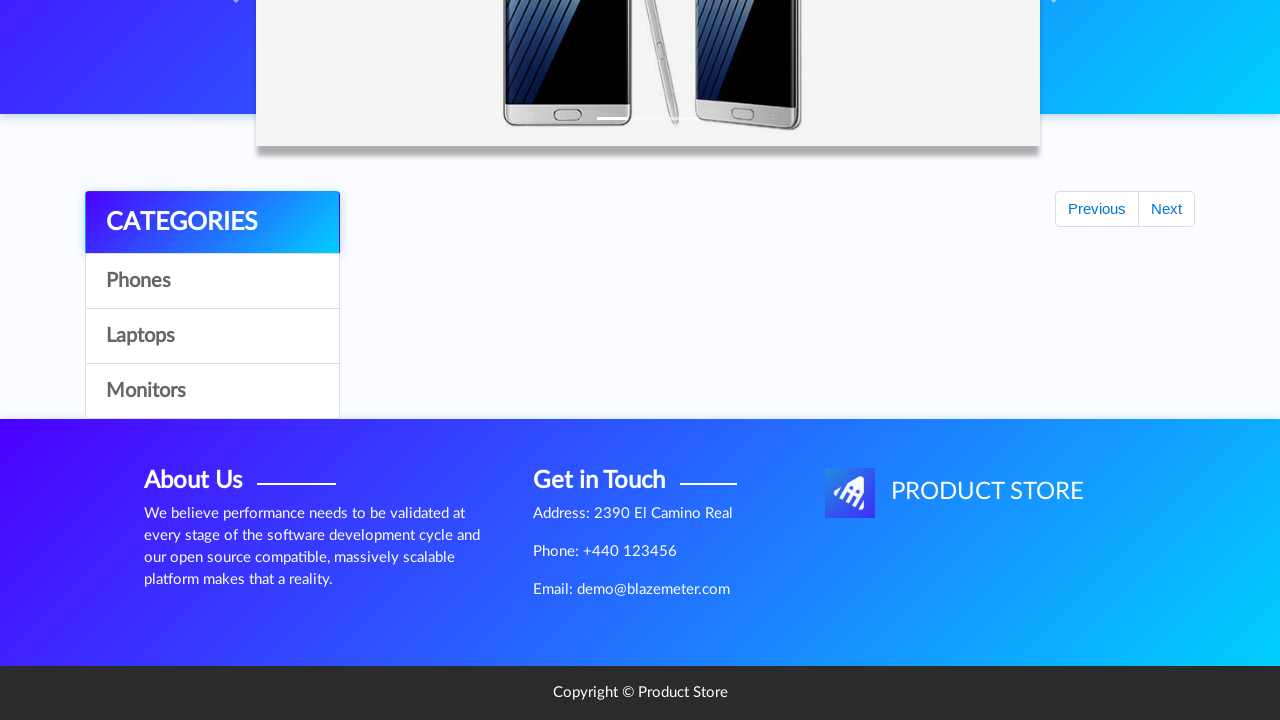

Waited for laptop products to reload on main page
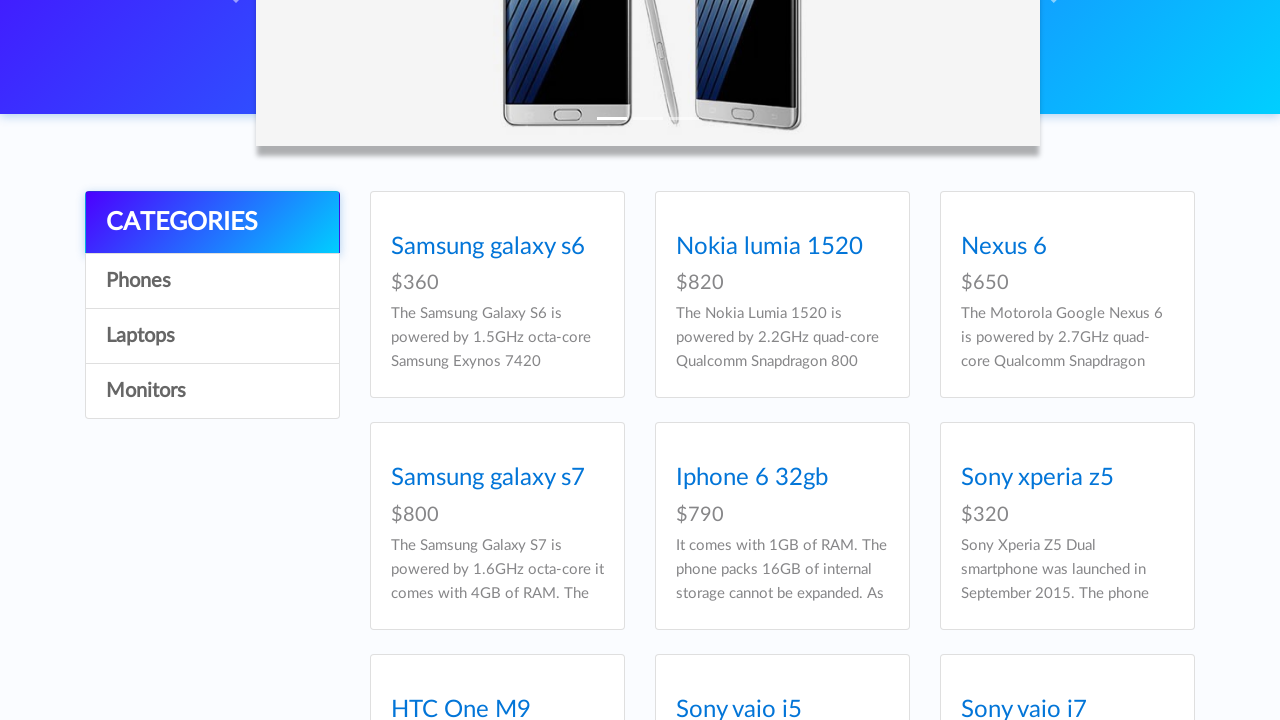

Clicked on laptop product: Nexus 6 at (1004, 367) on .col-lg-9 #tbodyid .card.h-100 >> text=Nexus 6
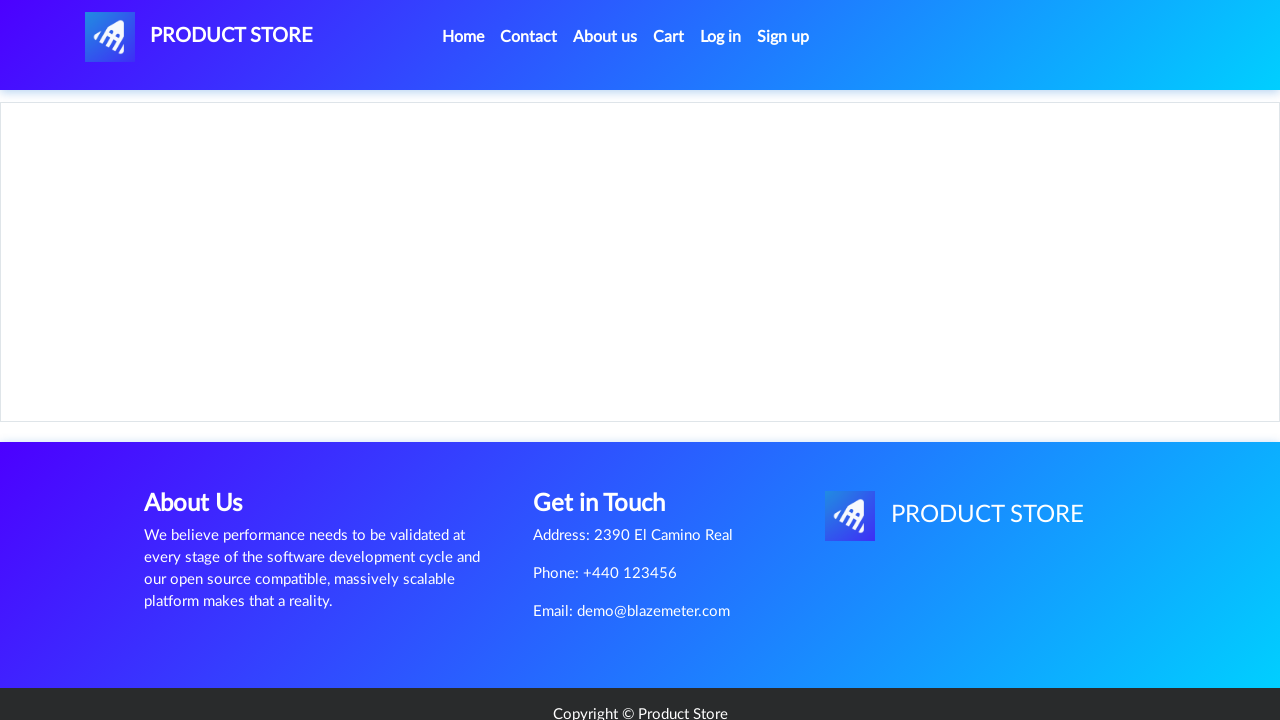

Product detail page loaded and verified product name: Nexus 6
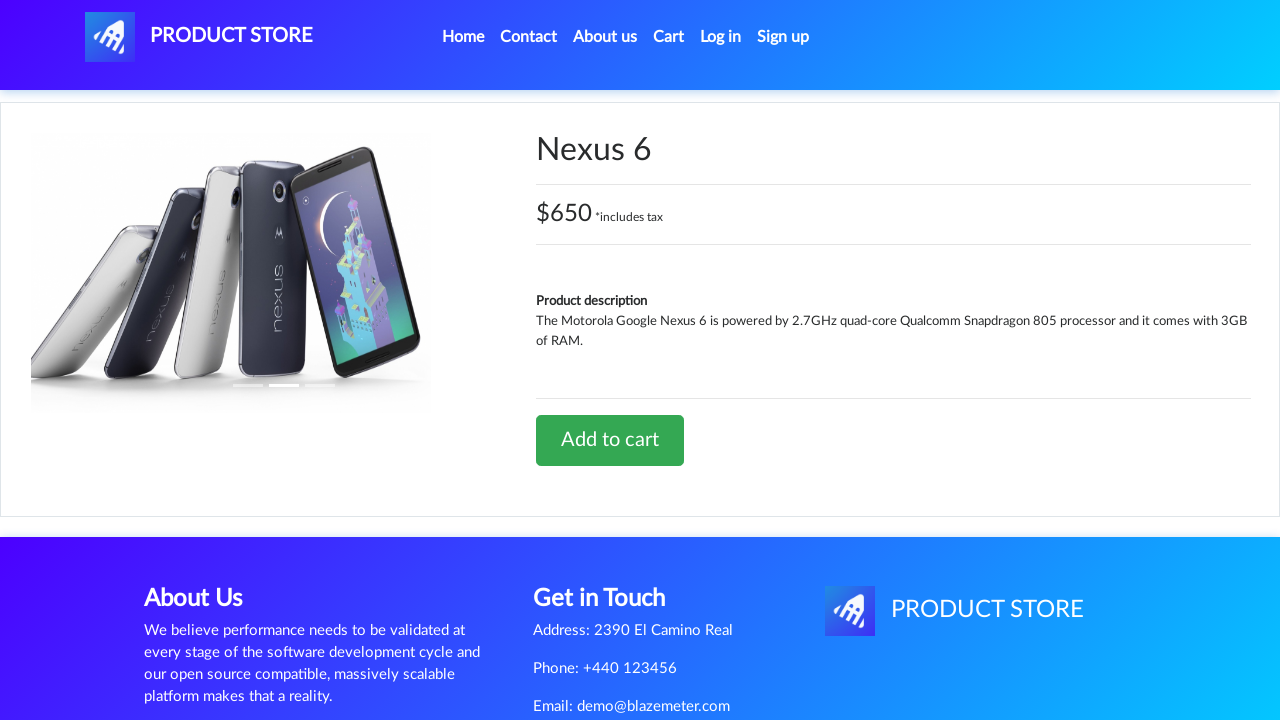

Navigated back to main laptop listing page
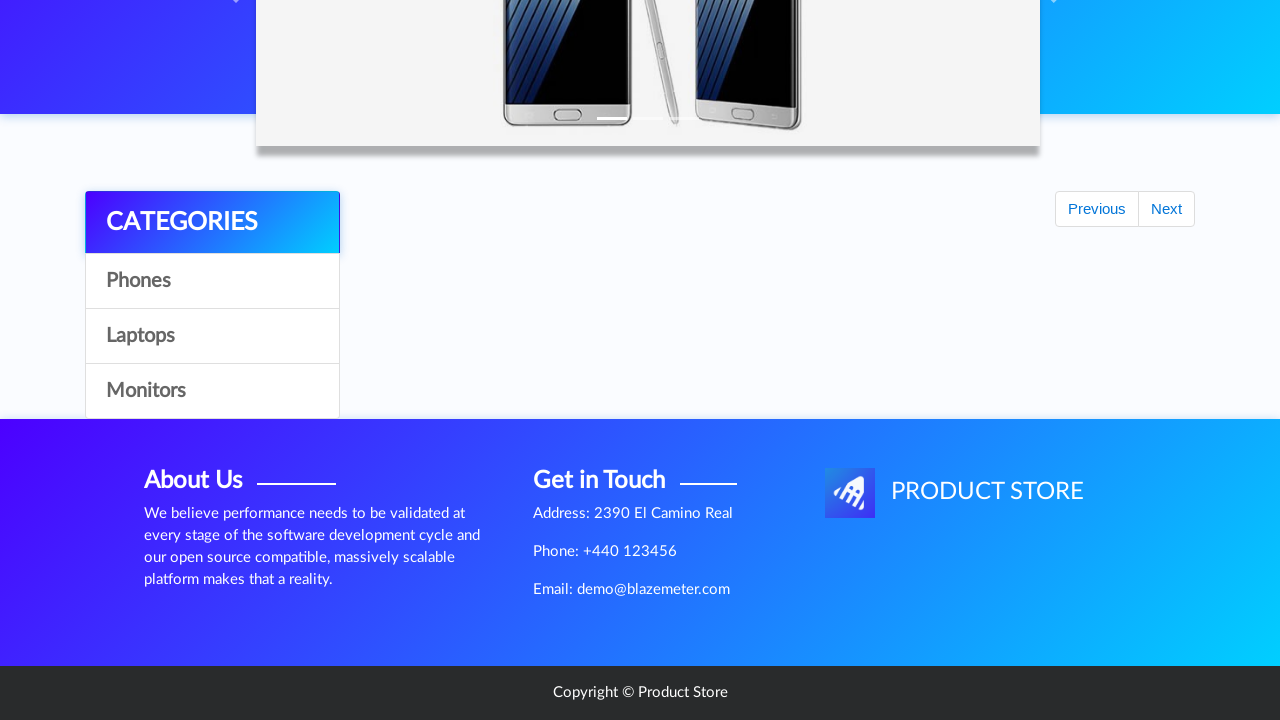

Waited for laptop products to reload on main page
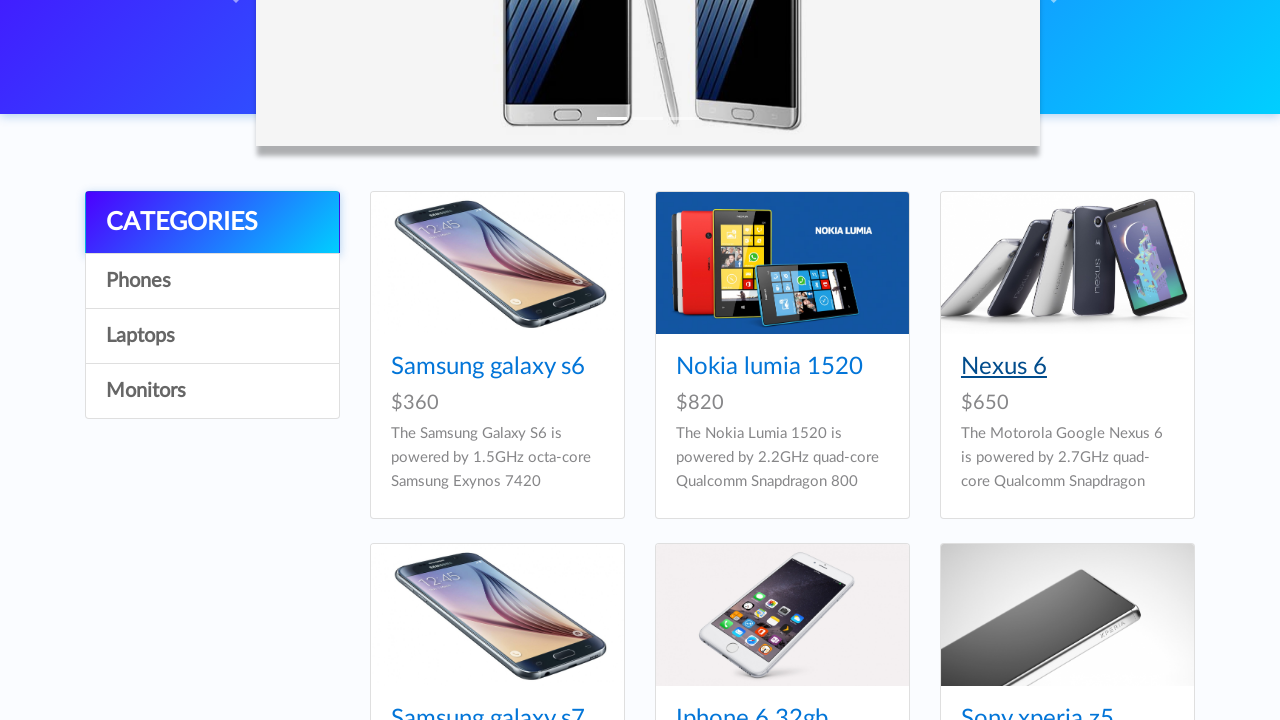

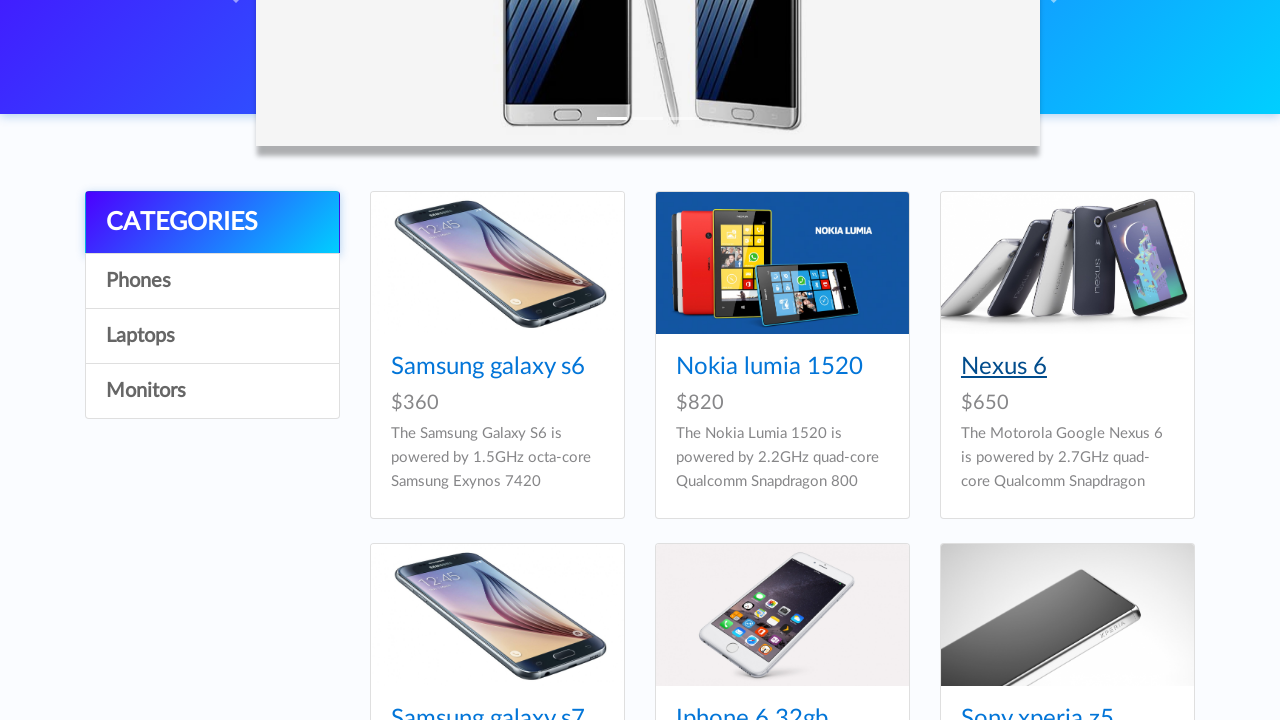